Navigates to a bot detection test site to verify browser automation can load the page successfully

Starting URL: https://bot.sannysoft.com/

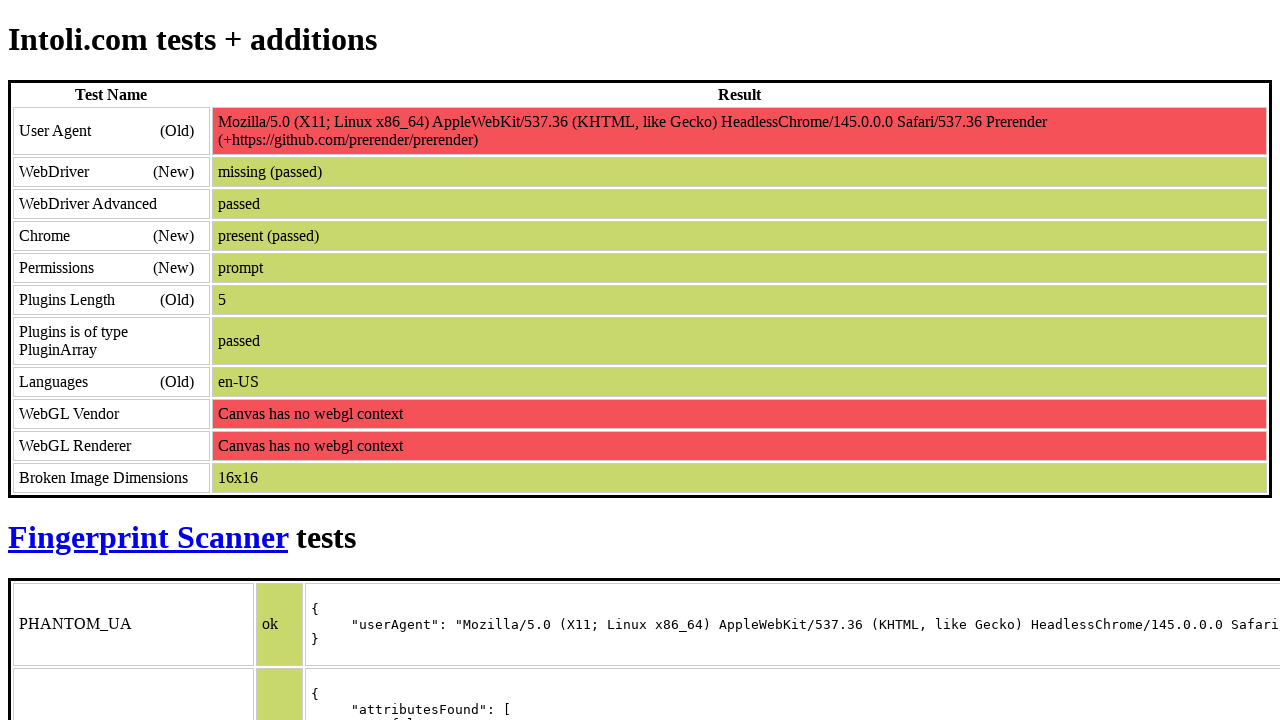

Navigated to bot detection test site
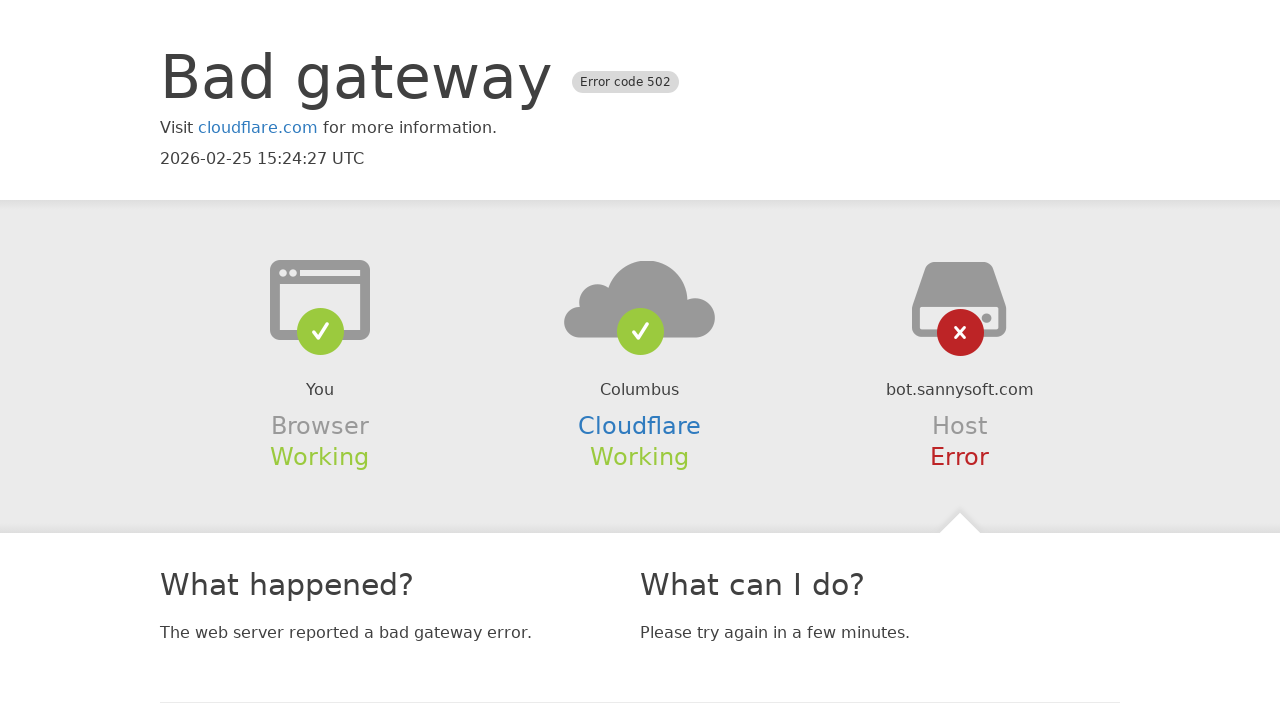

Page fully loaded with network idle state
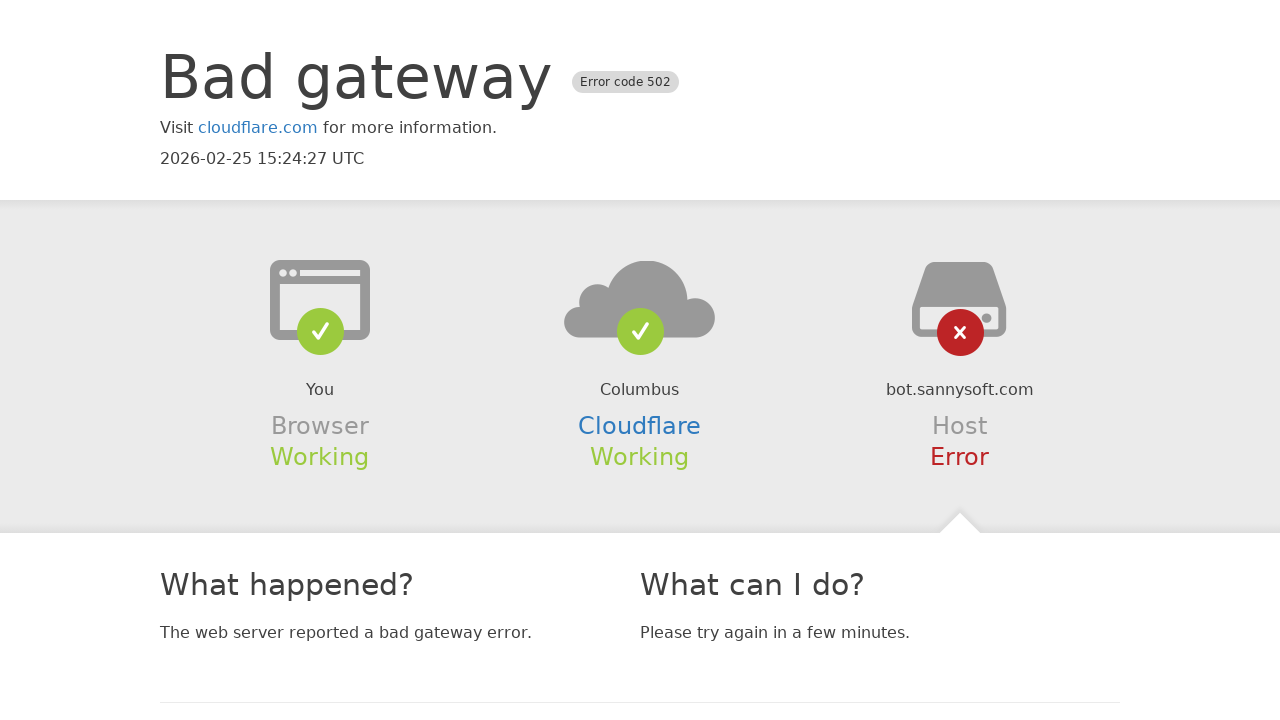

Body element is present on page
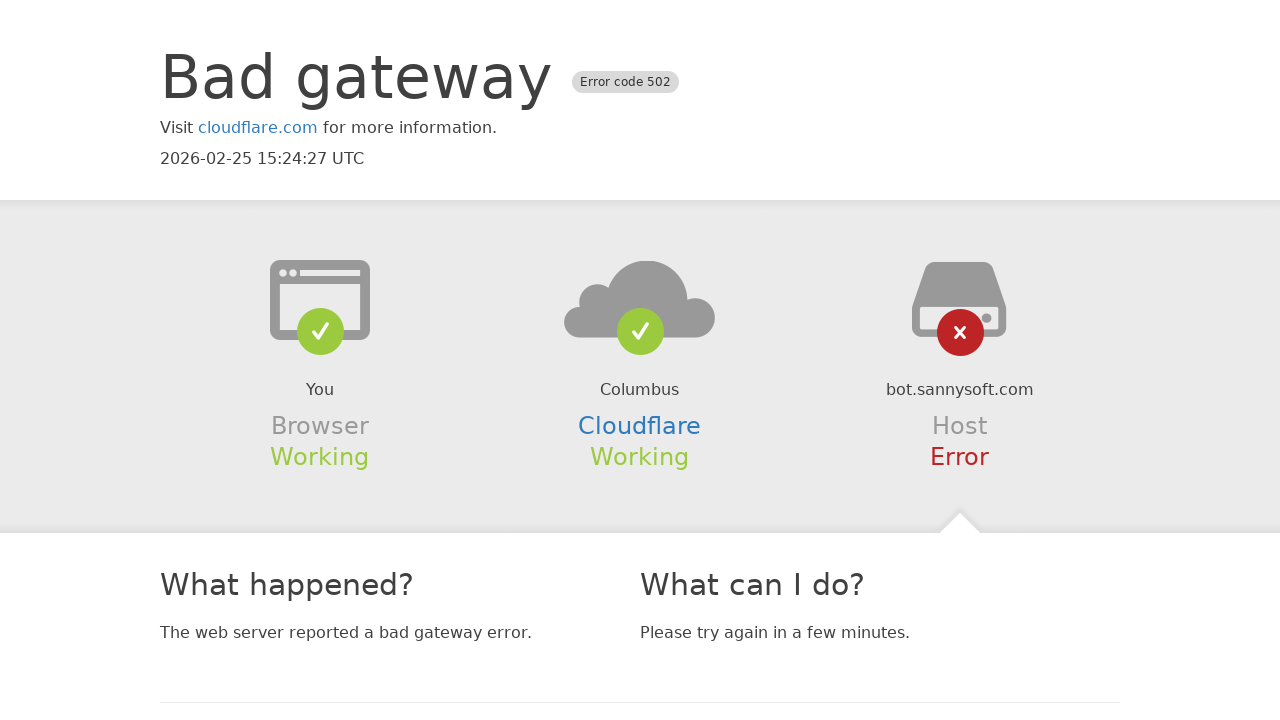

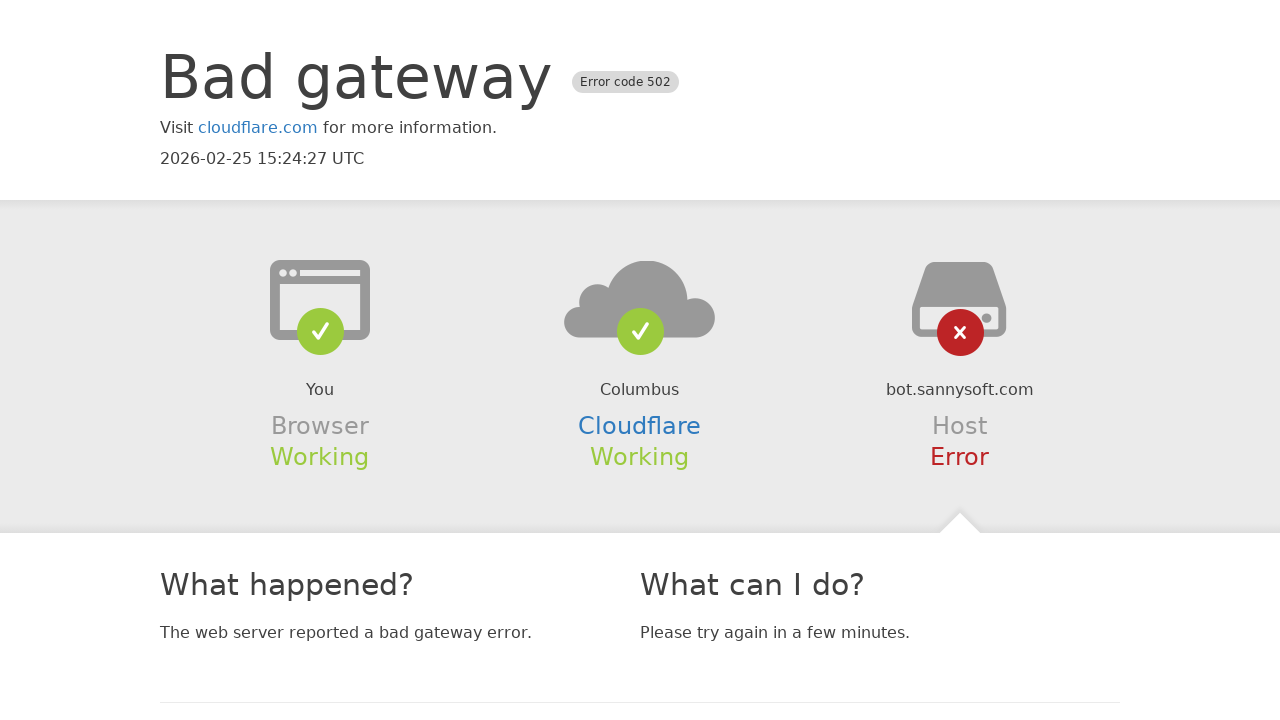